Tests handling of a JavaScript confirm dialog by triggering it and dismissing it

Starting URL: https://the-internet.herokuapp.com/javascript_alerts

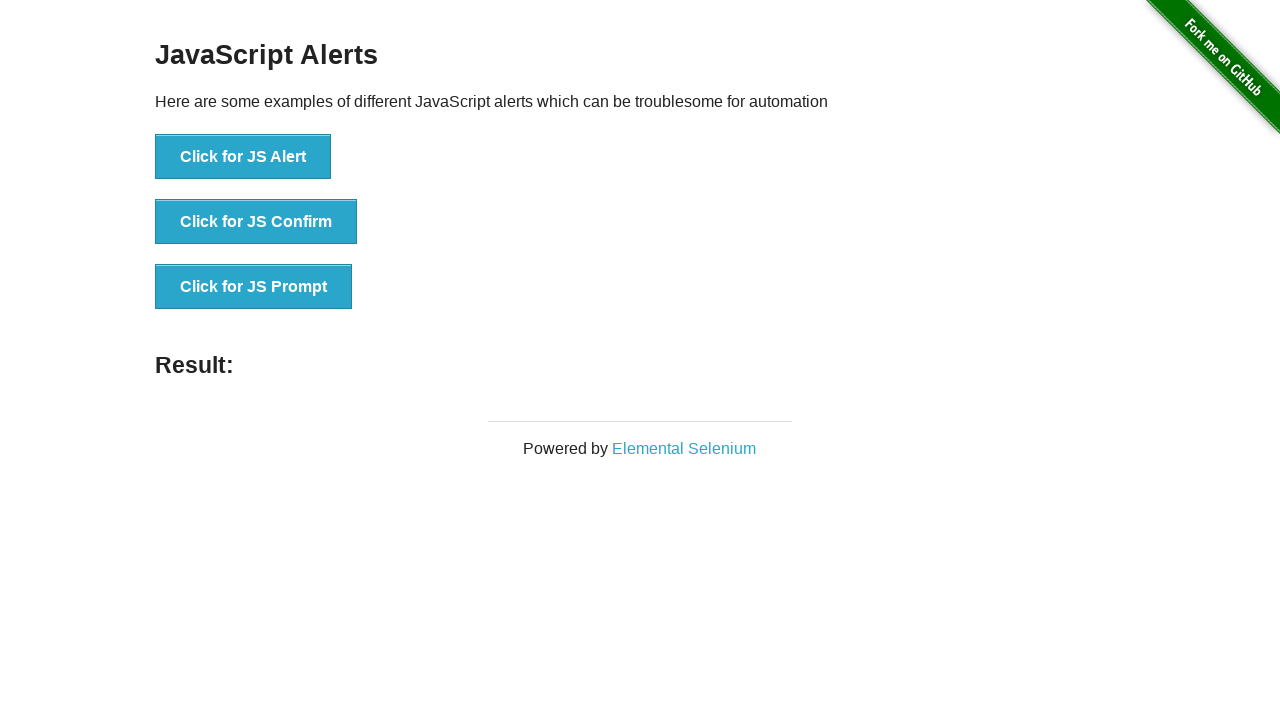

Set up dialog handler to dismiss confirm dialogs
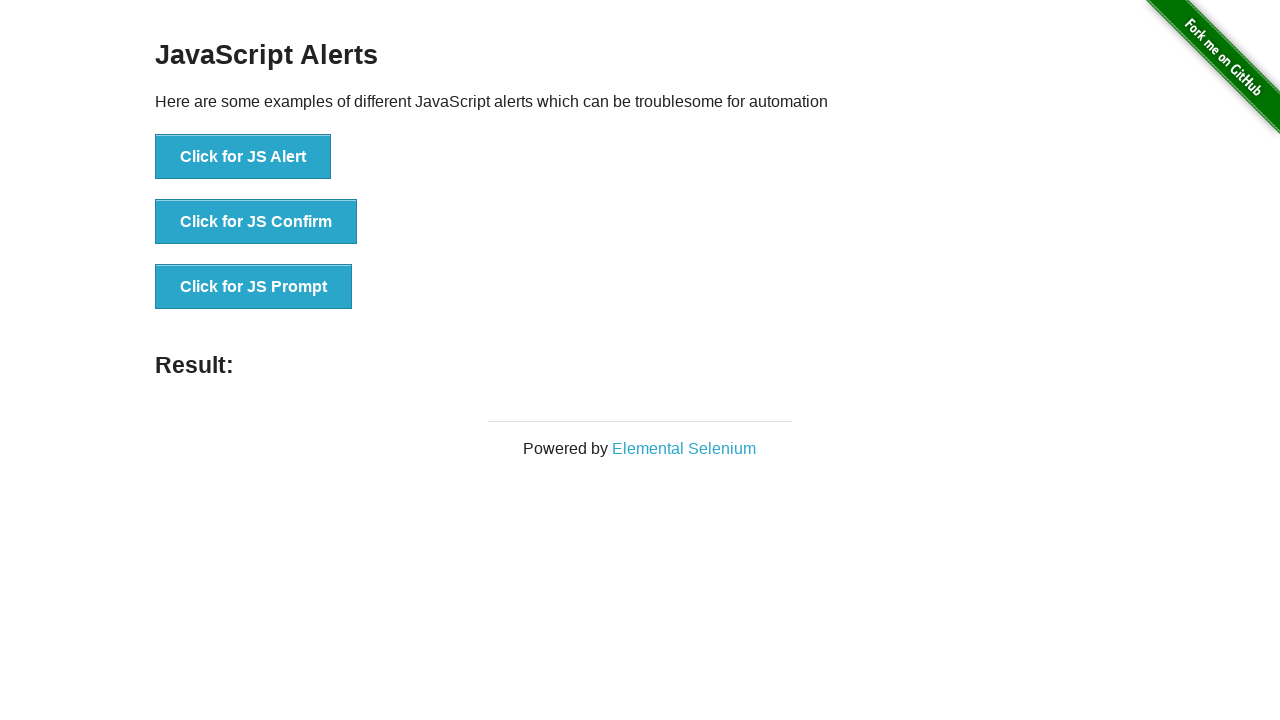

Clicked button to trigger JavaScript confirm dialog at (256, 222) on button[onclick='jsConfirm()']
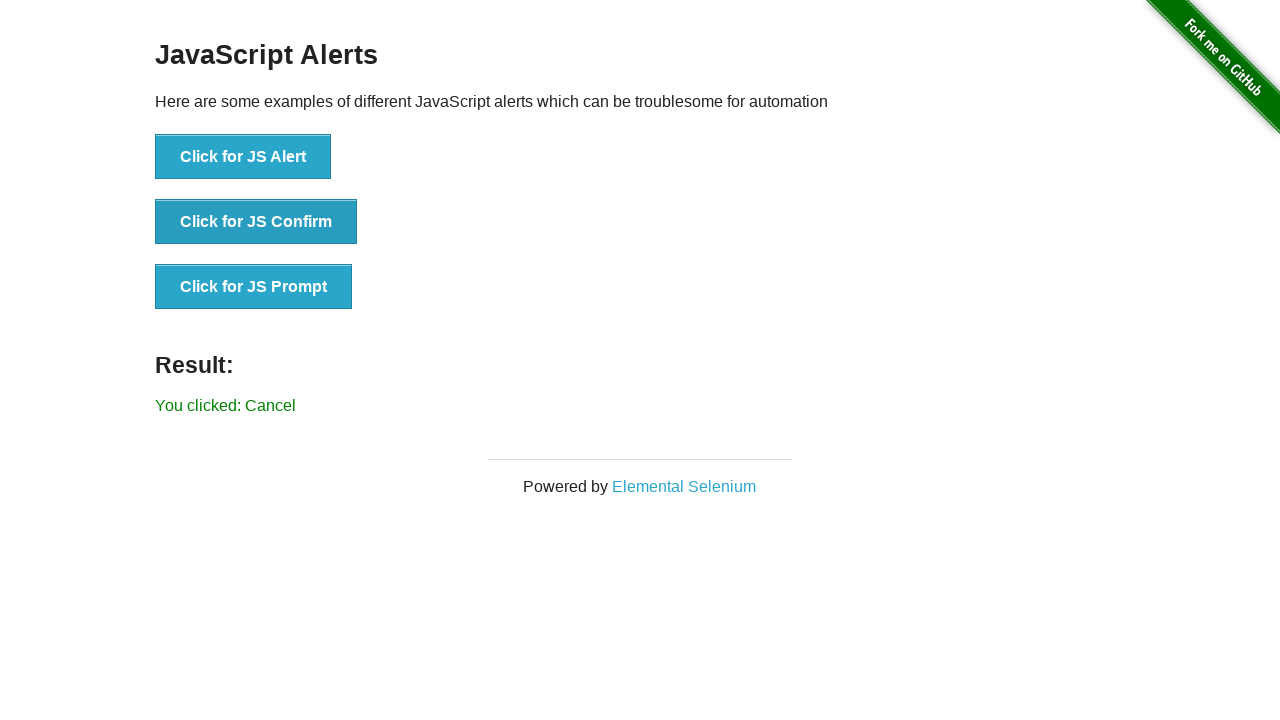

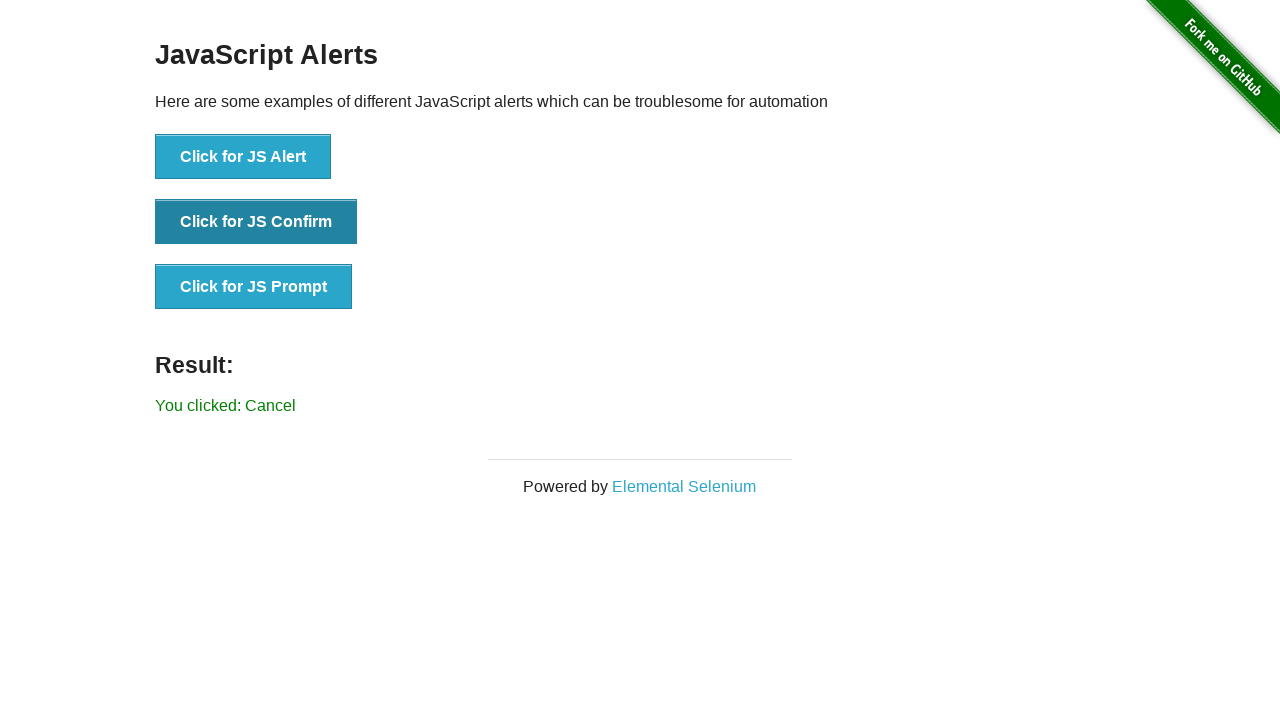